Tests page scrolling functionality by scrolling down and then up on Flipkart website using JavaScript execution

Starting URL: https://www.flipkart.com/

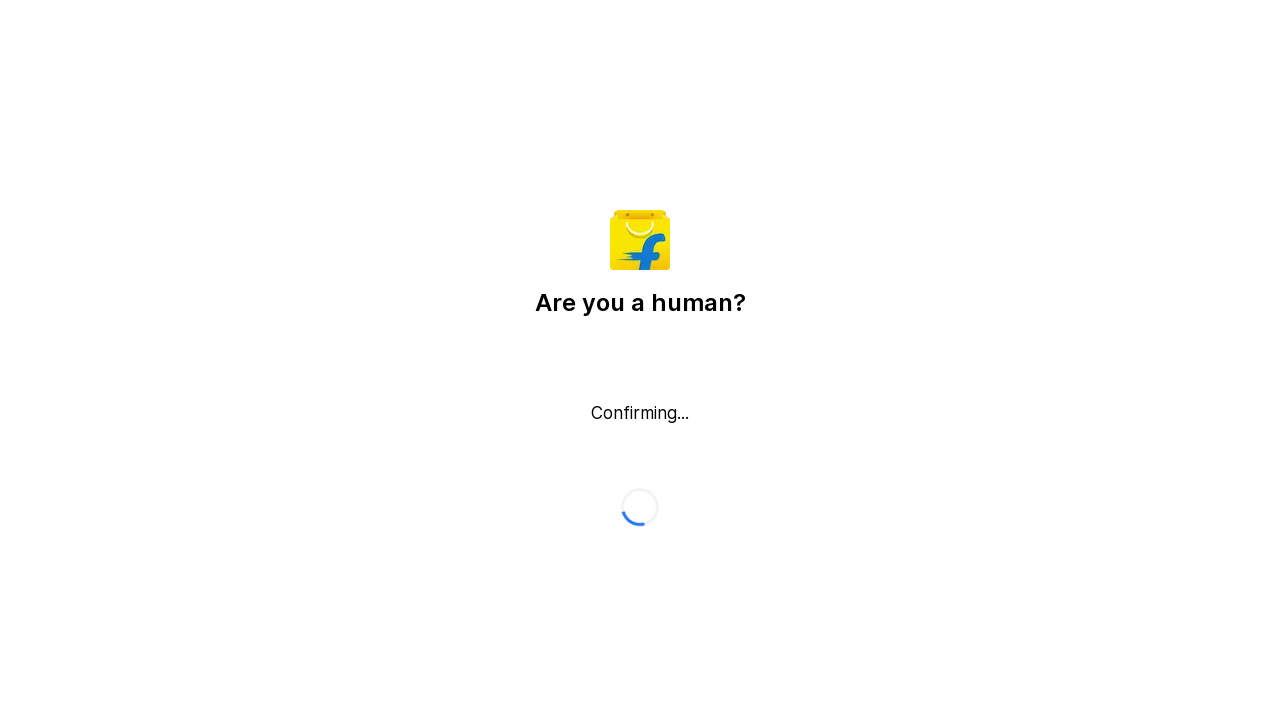

Scrolled down the page by 10000 pixels using JavaScript
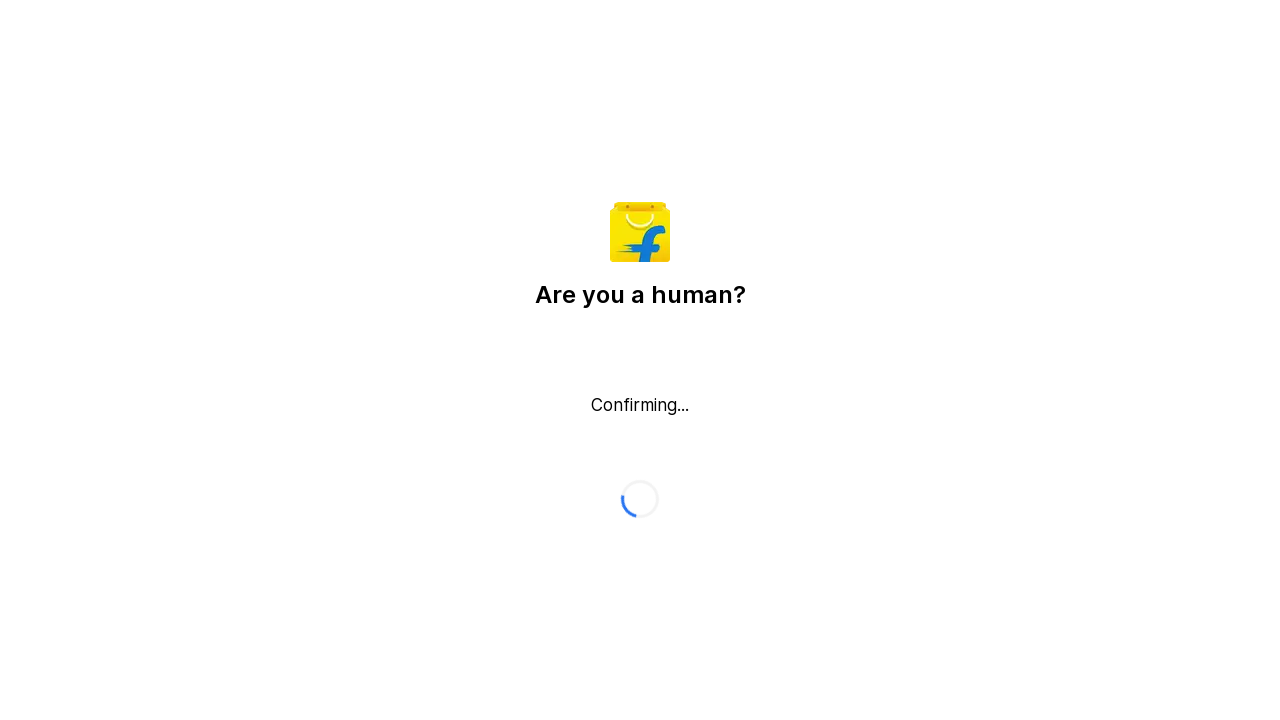

Waited for 3 seconds after scrolling down
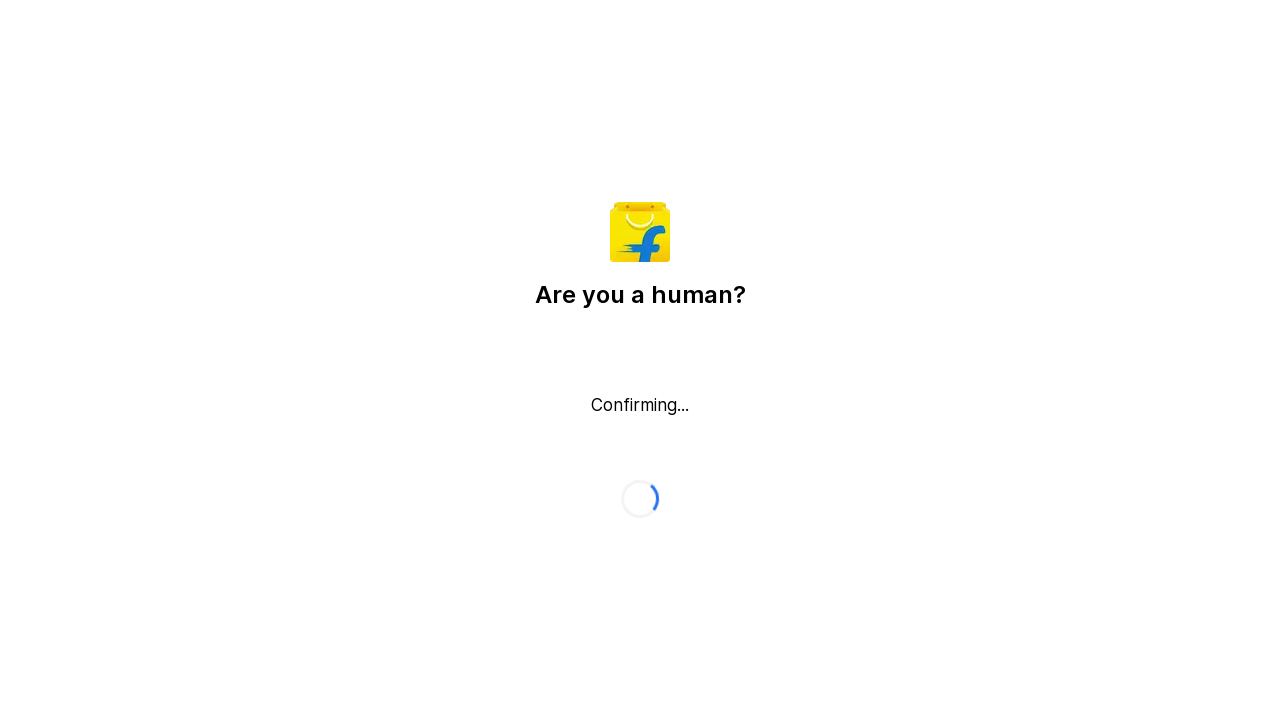

Scrolled horizontally to the right by 10000 pixels using JavaScript
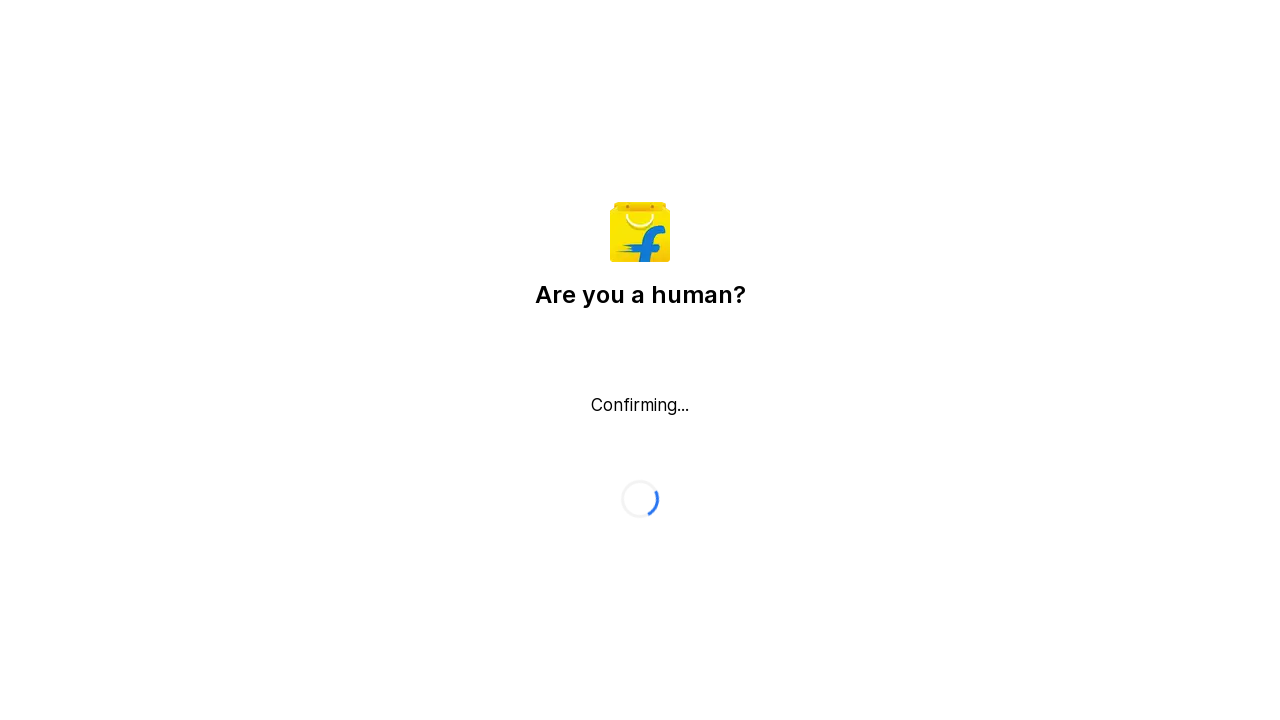

Waited for 3 seconds after horizontal scroll
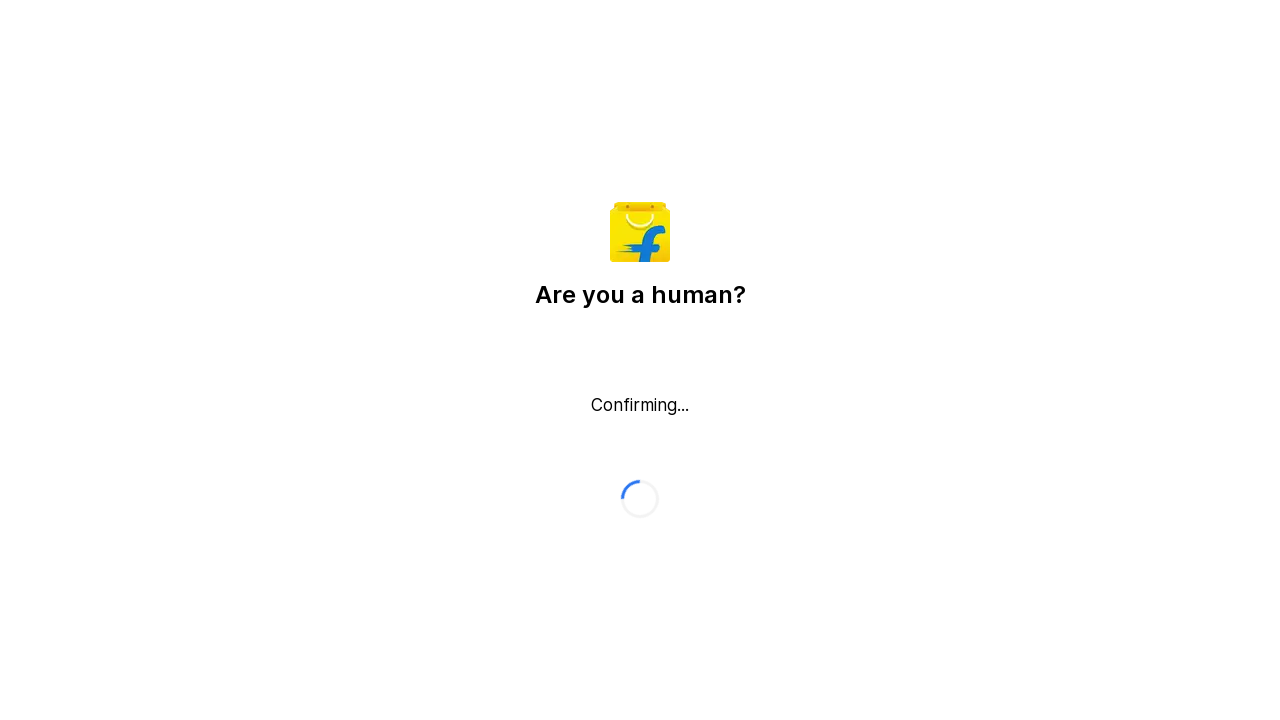

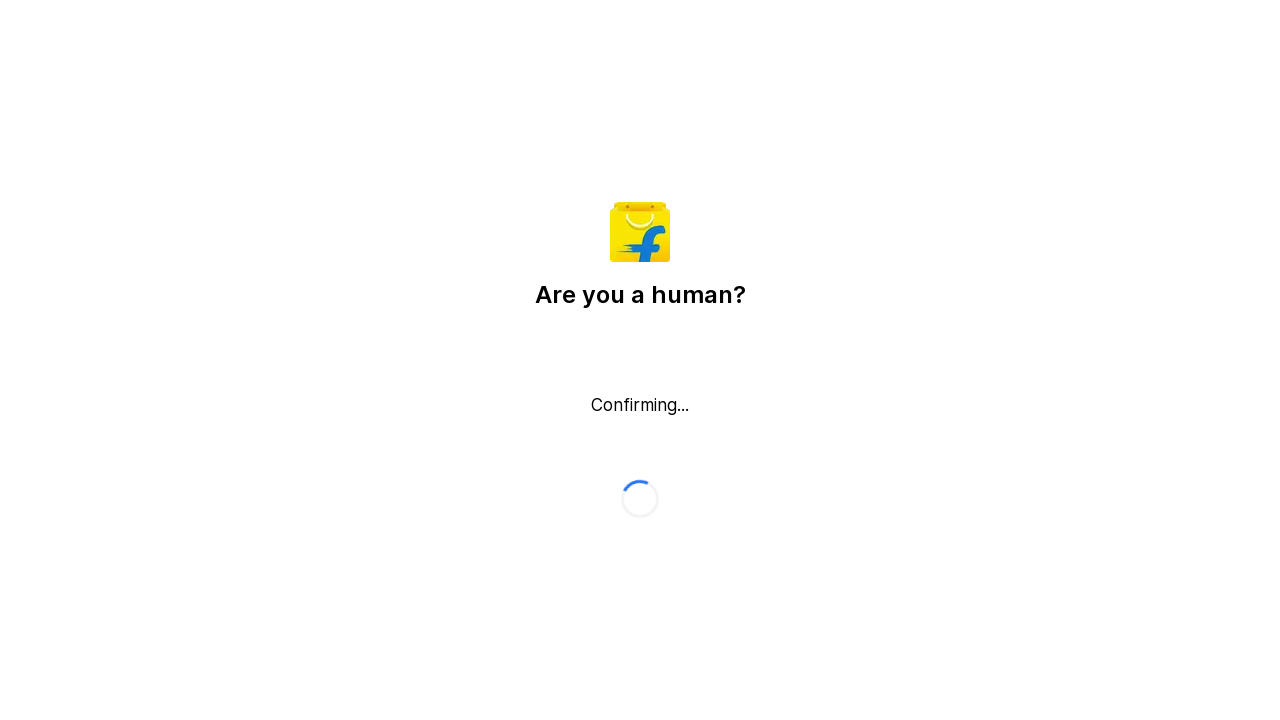